Tests form filling and dropdown selection on a dummy website by entering text in input fields, selecting radio buttons, and choosing dropdown options

Starting URL: https://automationbysqatools.blogspot.com/2021/05/dummy-website.html

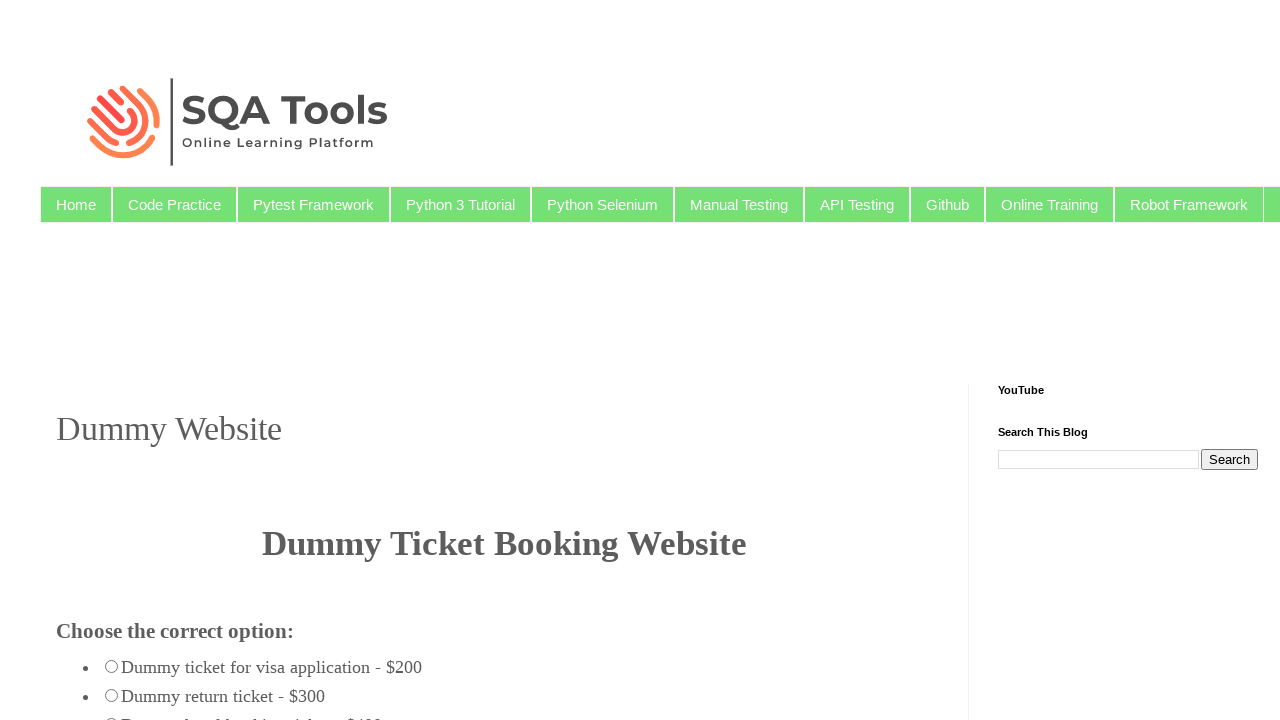

Navigated to dummy website
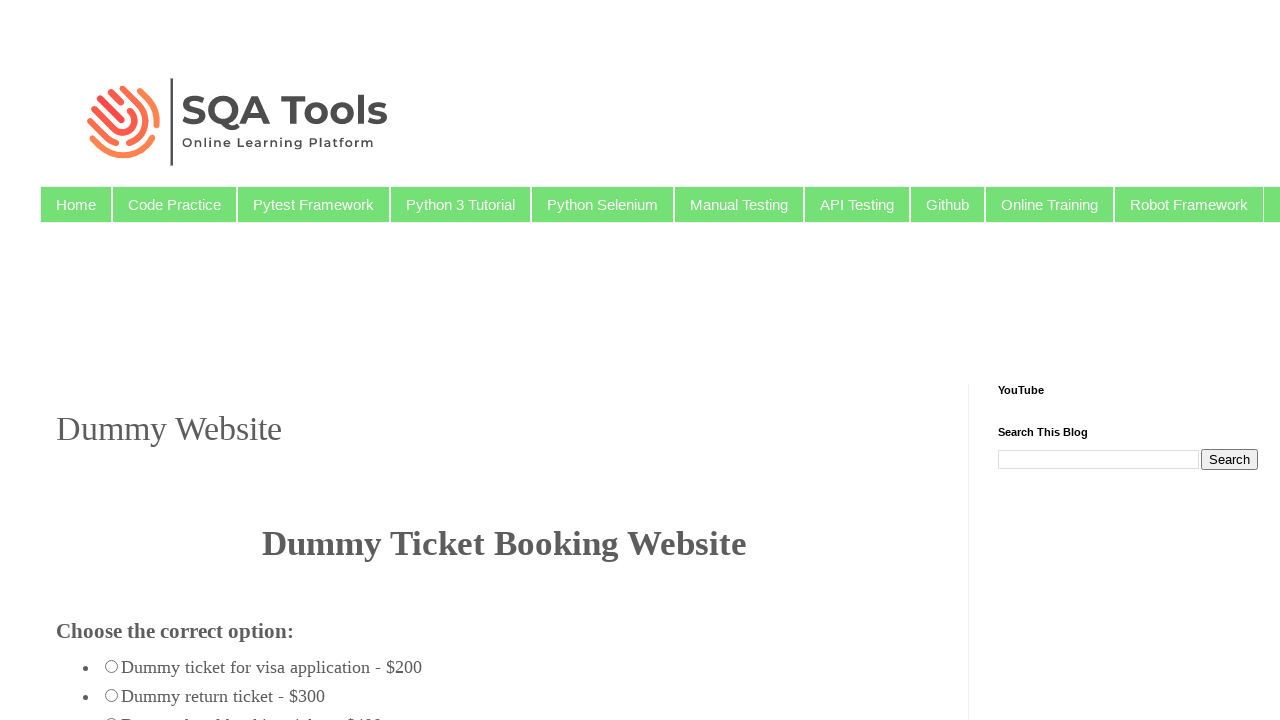

Filled first name field with 'keerthi' on //input[@id='firstname']
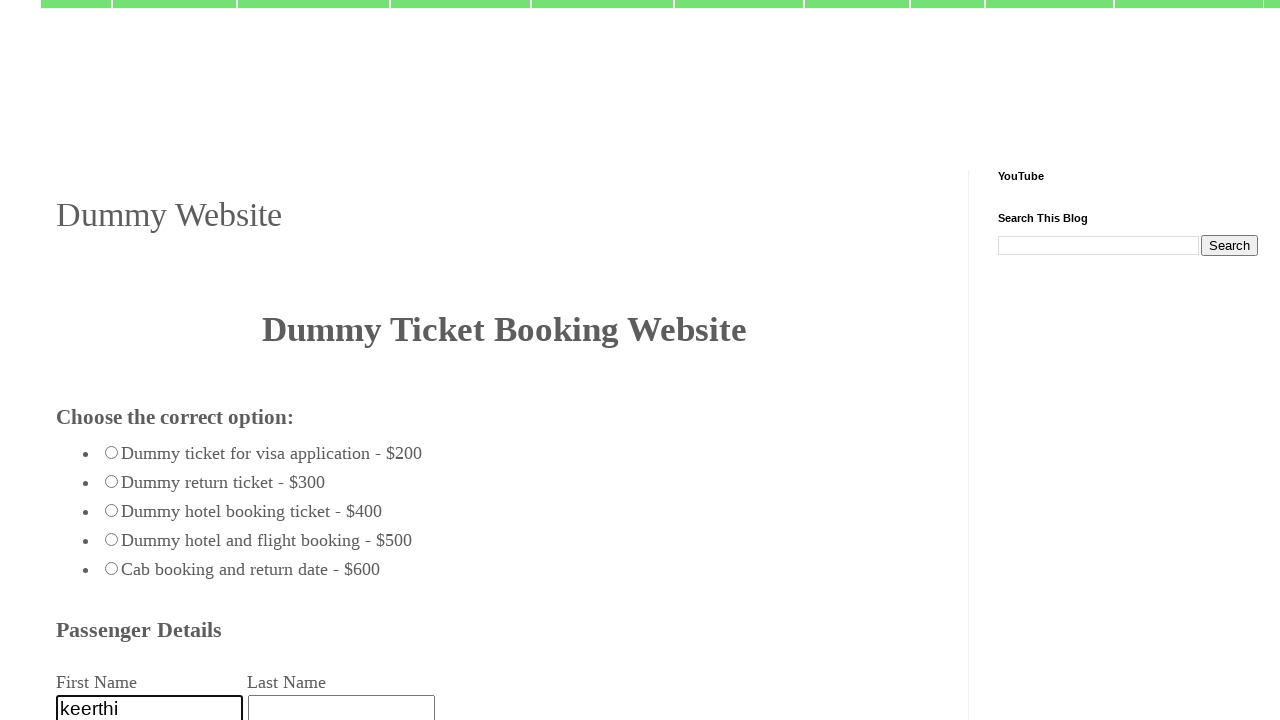

Filled last name field with 'latha' on (//input[@id='firstname'])[2]
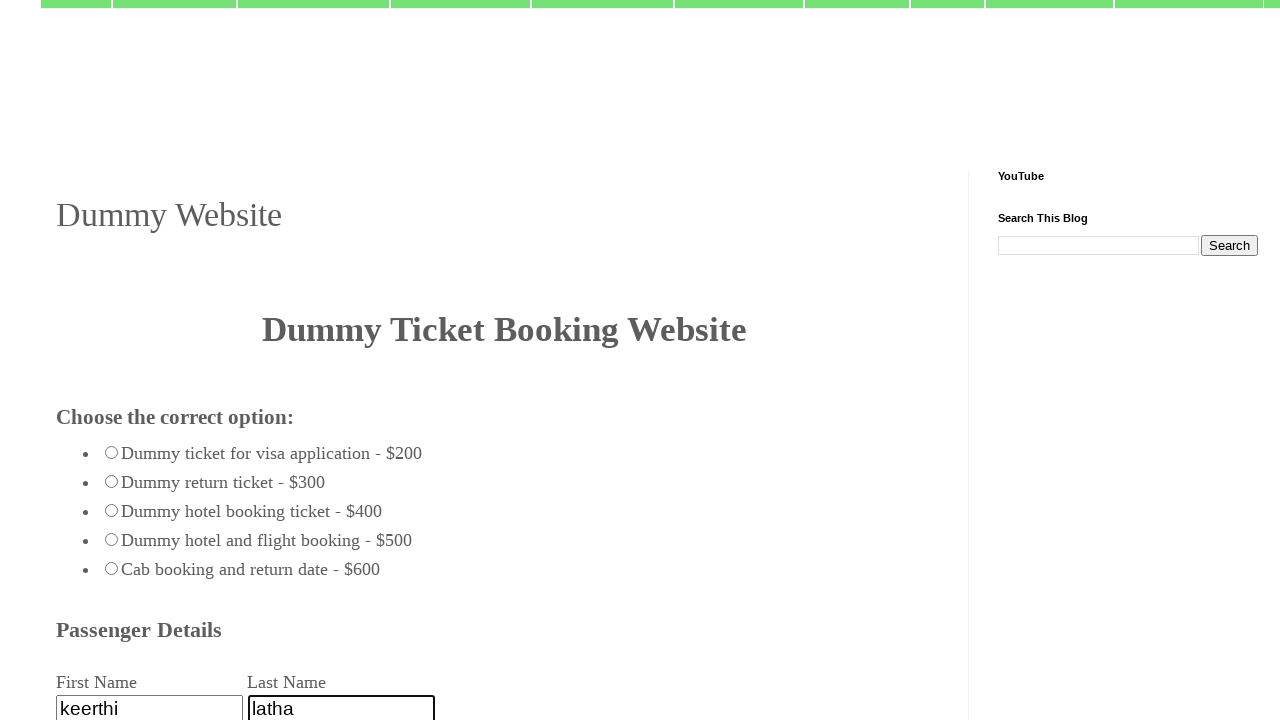

Selected male radio button at (68, 360) on xpath=//input[@id='male']
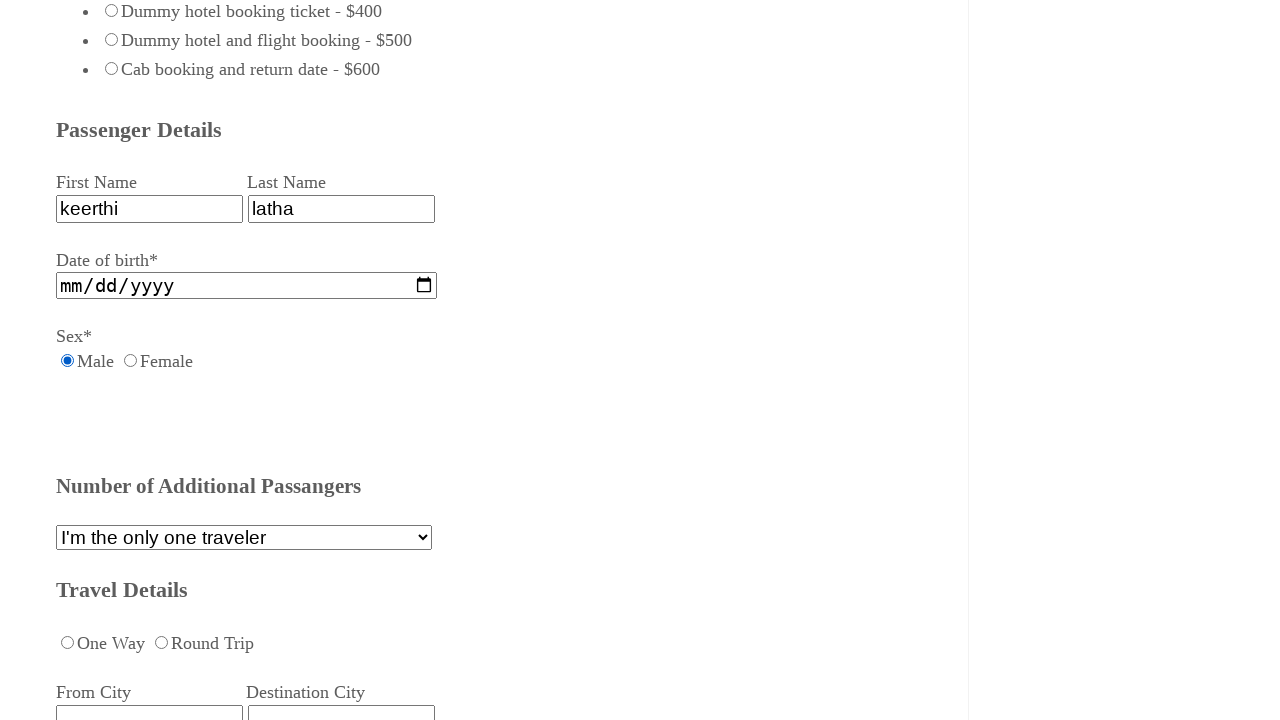

Selected female radio button at (130, 360) on xpath=//input[@id='female']
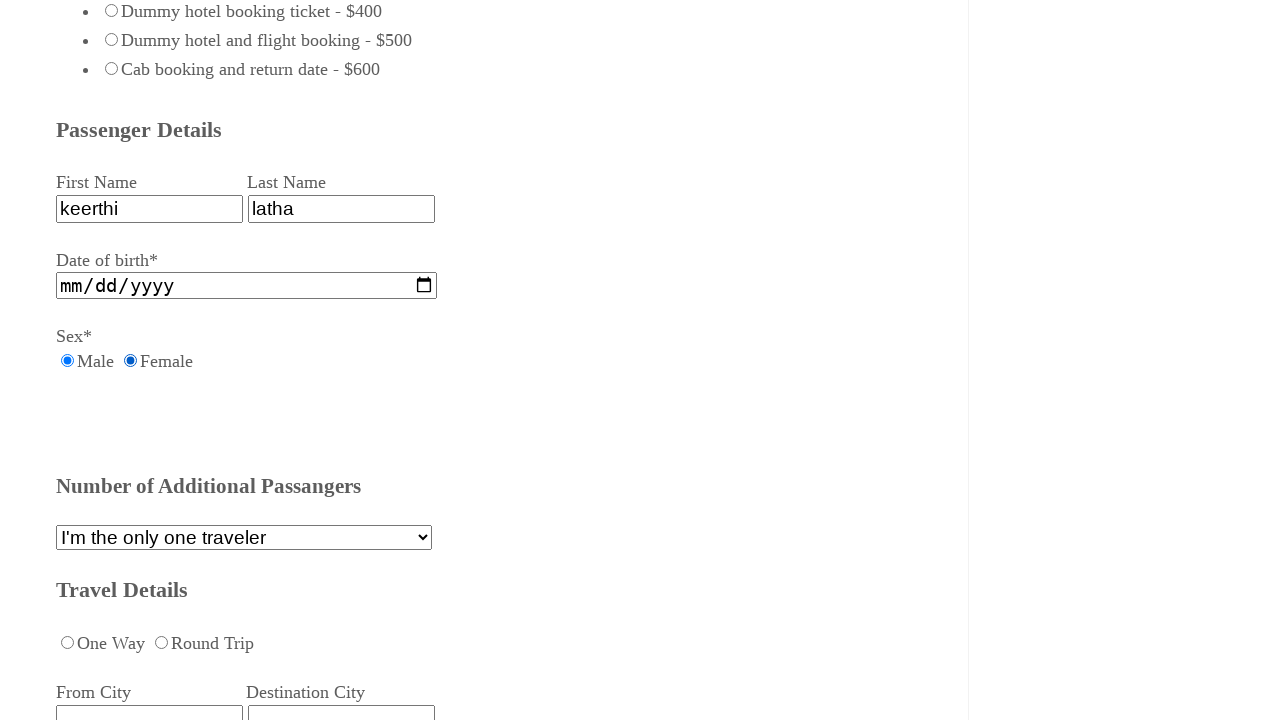

Selected country from dropdown at index 3 on #billing_country
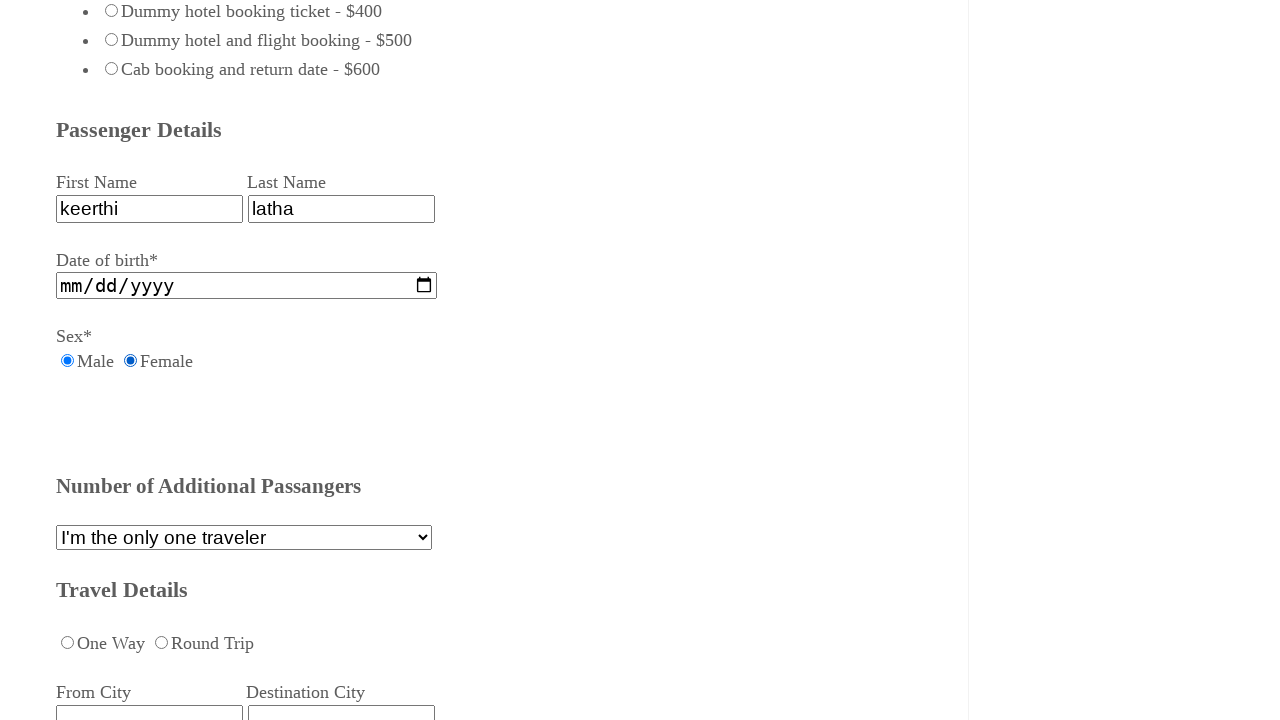

Waited 1000ms for dropdown selection to register
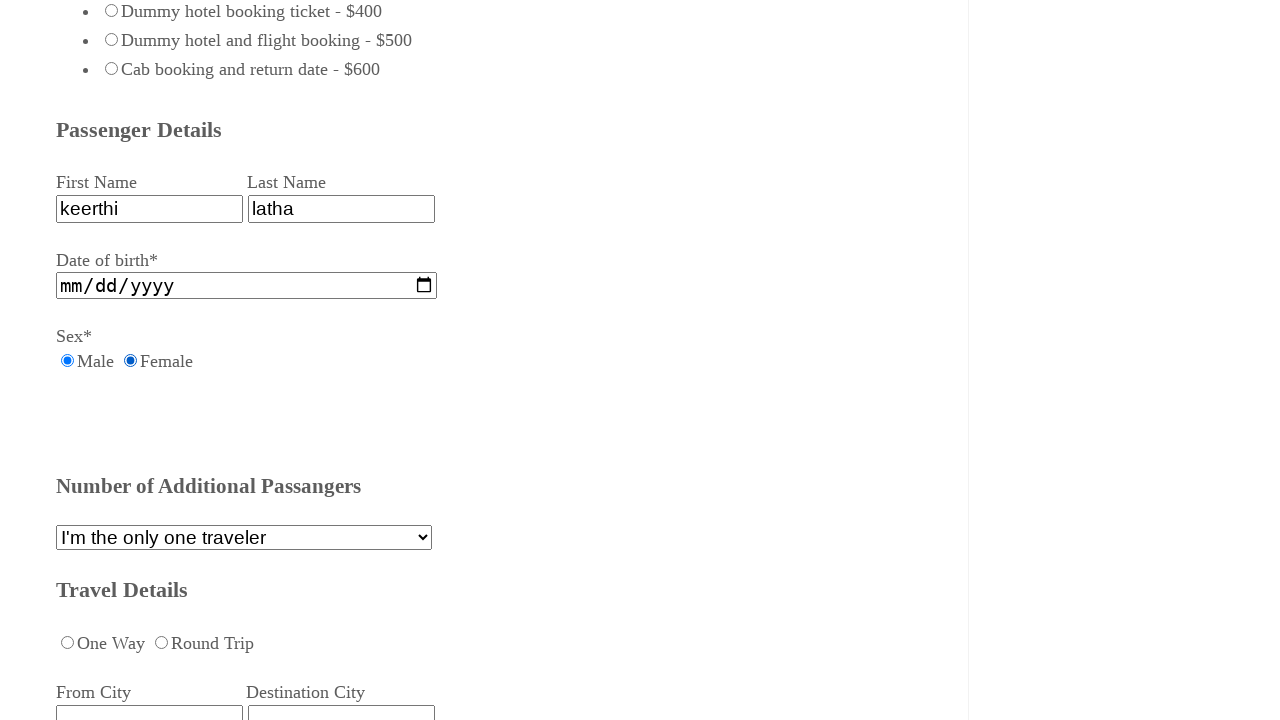

Selected 'Add 3 more passenger (200%)' from additional passengers dropdown on #admorepass
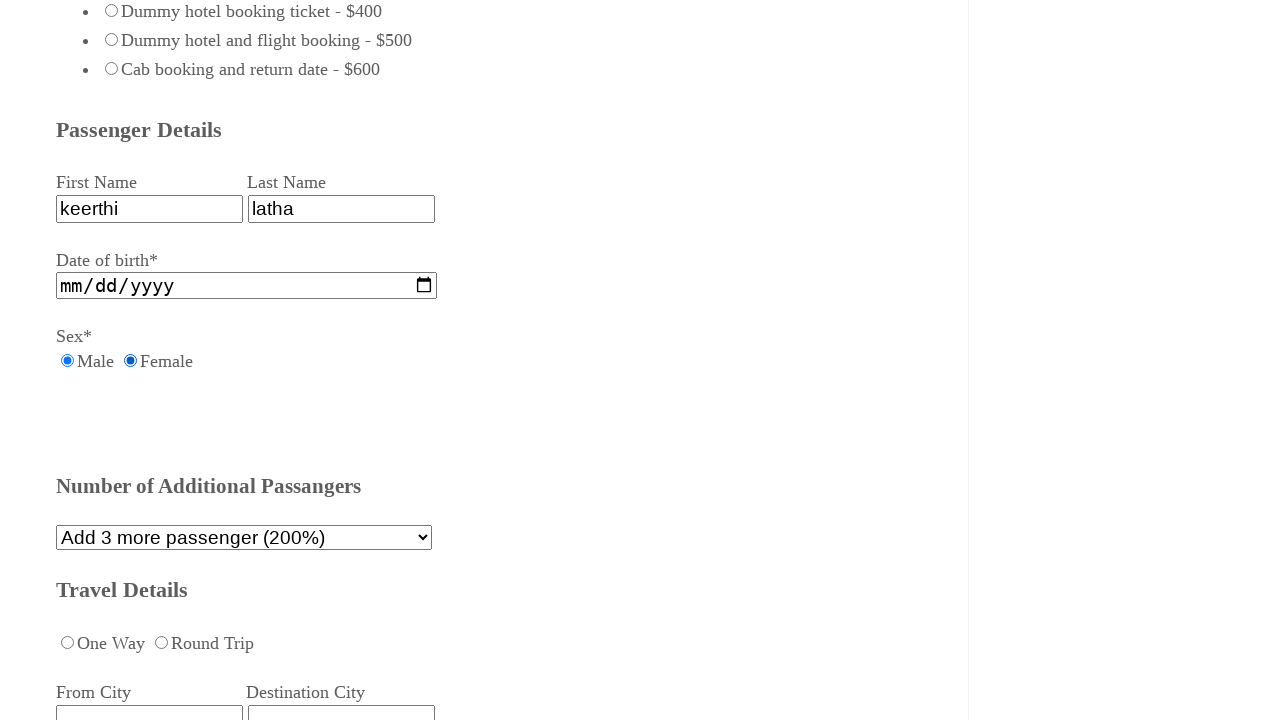

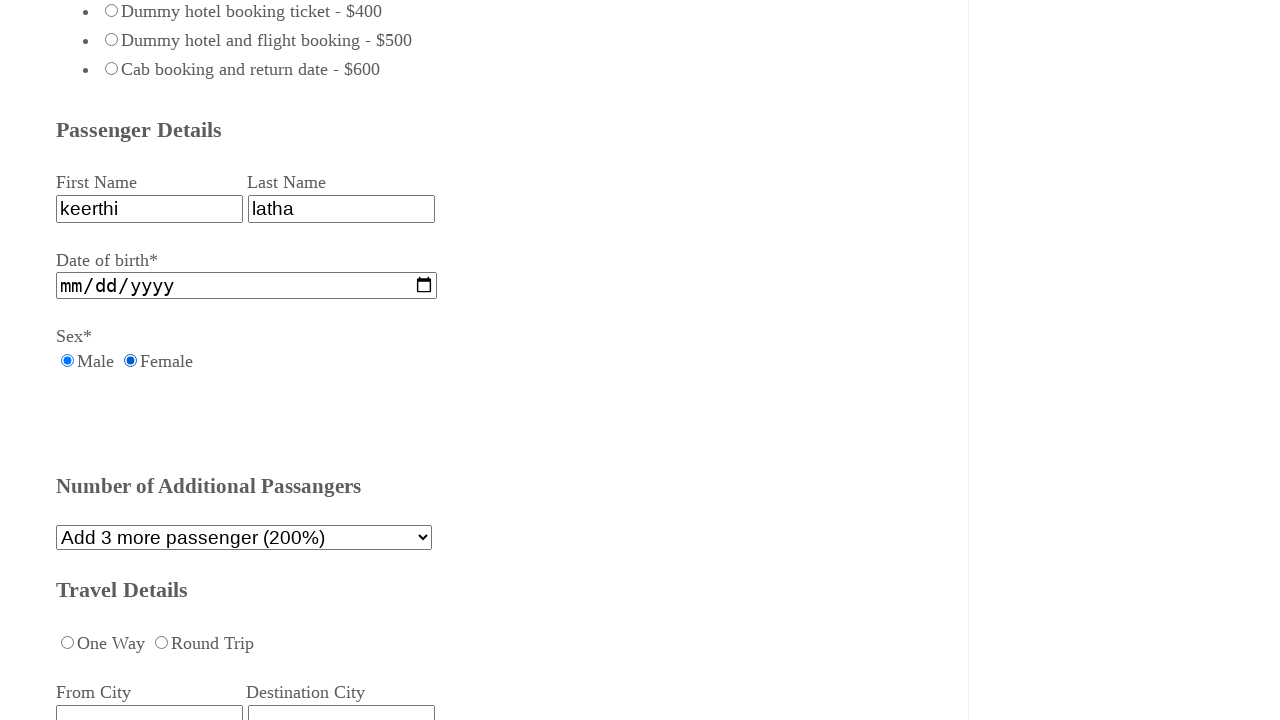